Tests that other controls are hidden when editing a todo item

Starting URL: https://demo.playwright.dev/todomvc

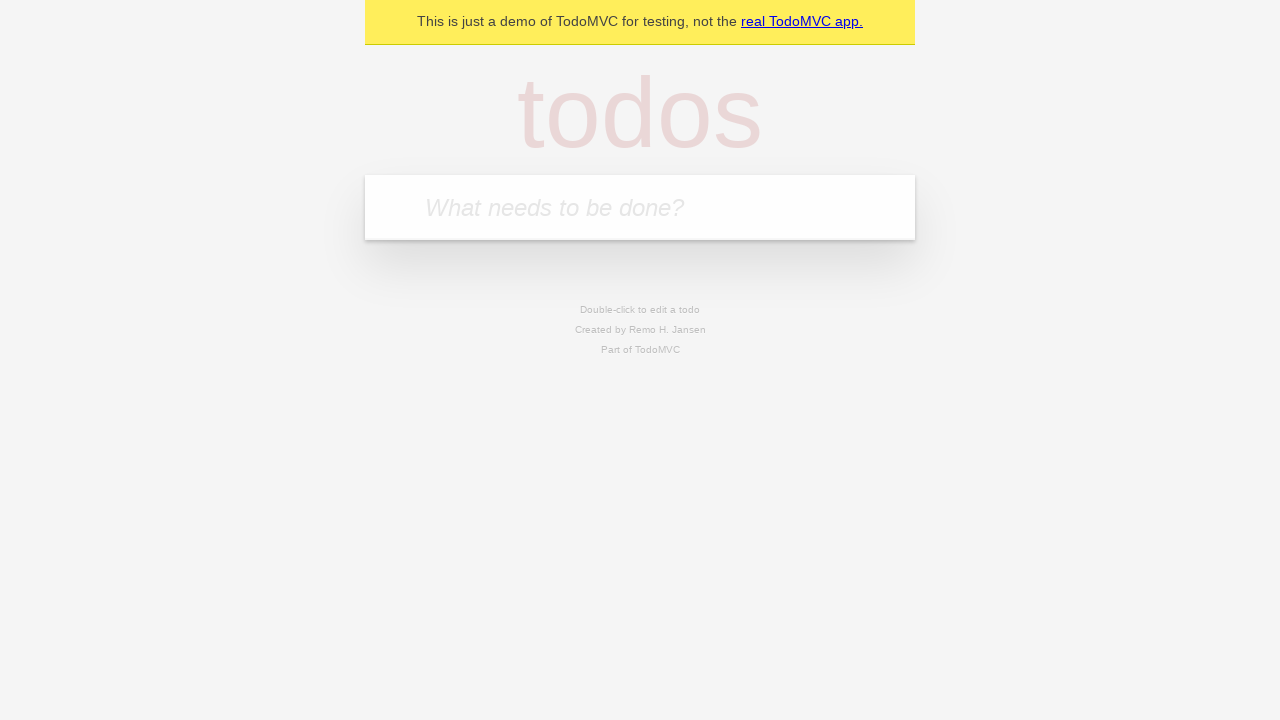

Filled todo input with 'buy some cheese' on internal:attr=[placeholder="What needs to be done?"i]
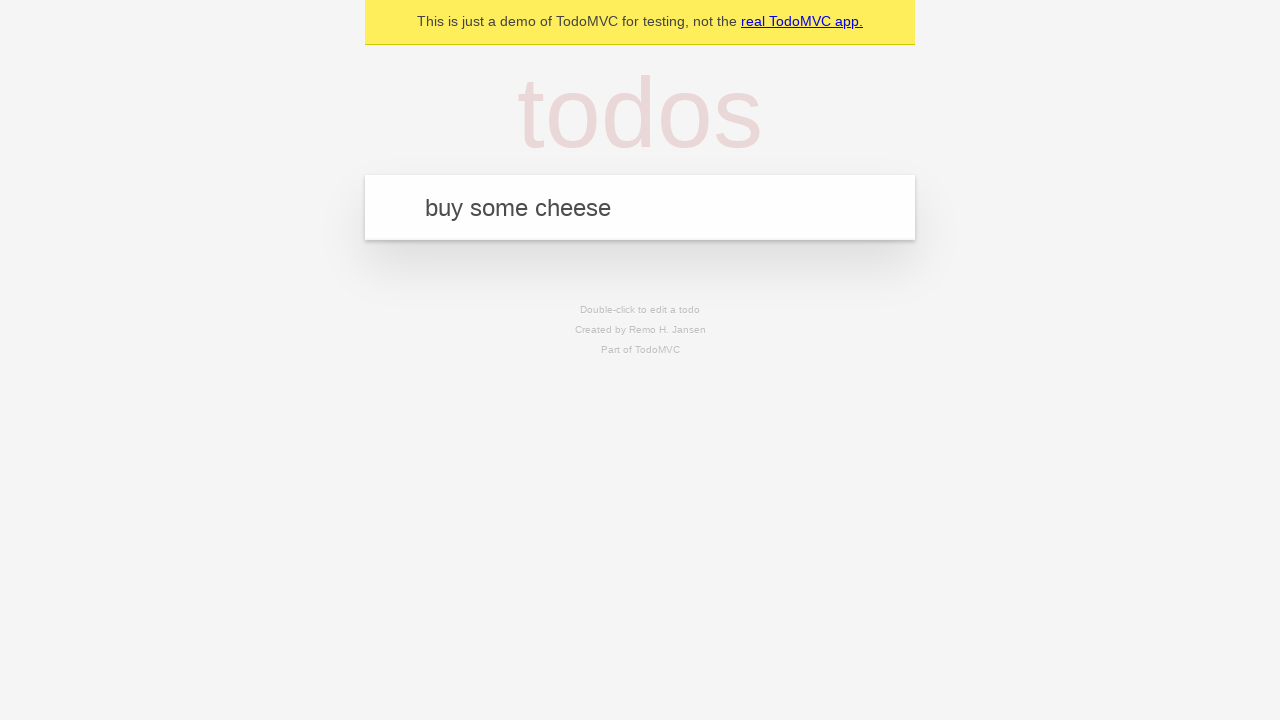

Pressed Enter to create first todo on internal:attr=[placeholder="What needs to be done?"i]
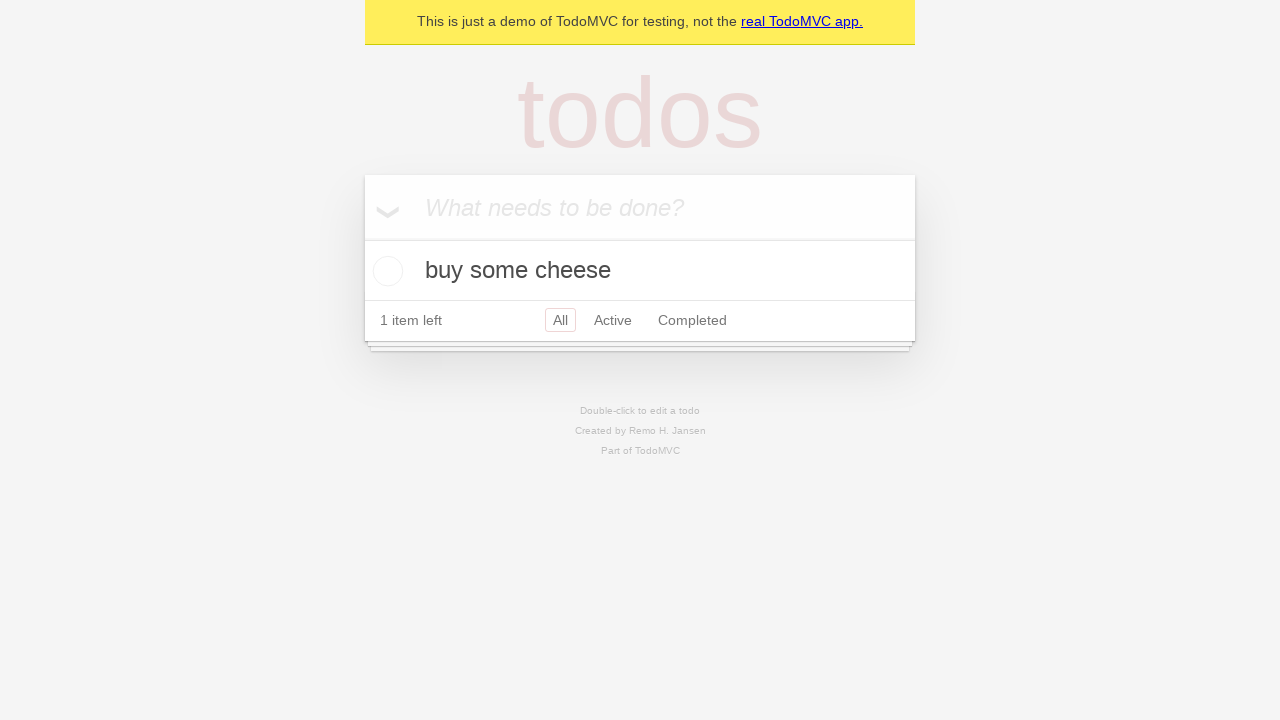

Filled todo input with 'feed the cat' on internal:attr=[placeholder="What needs to be done?"i]
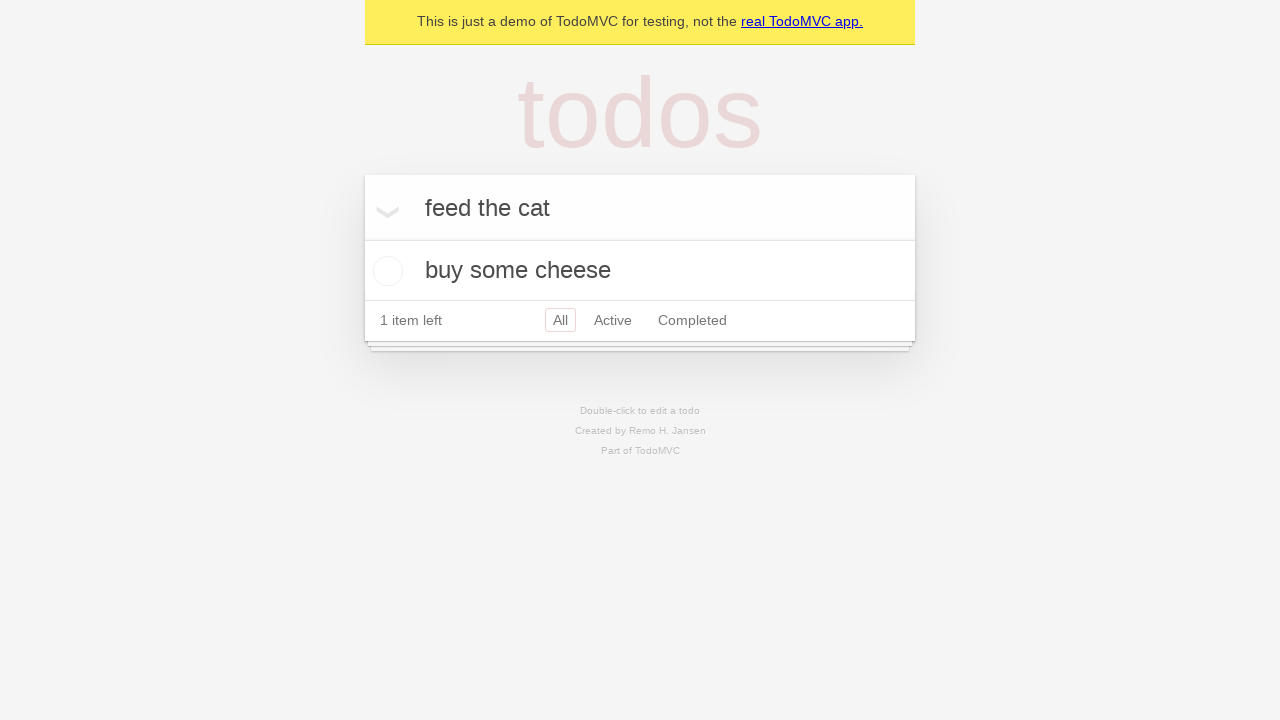

Pressed Enter to create second todo on internal:attr=[placeholder="What needs to be done?"i]
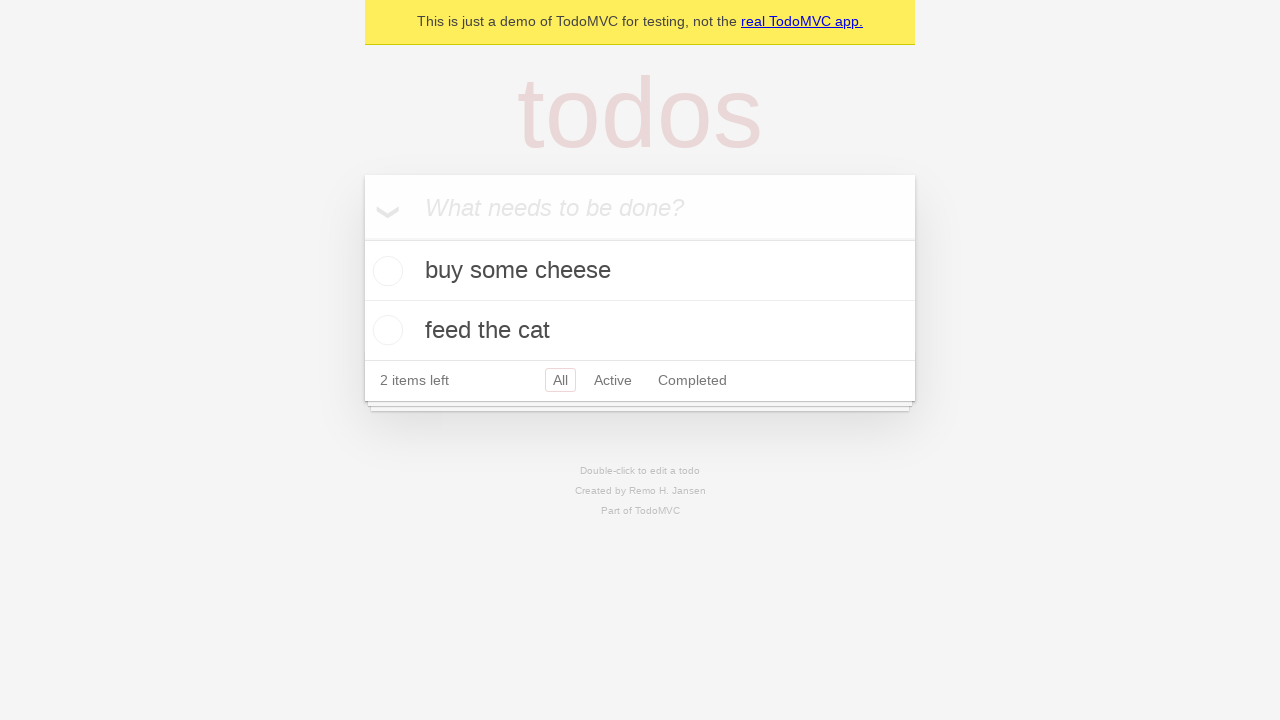

Filled todo input with 'book a doctors appointment' on internal:attr=[placeholder="What needs to be done?"i]
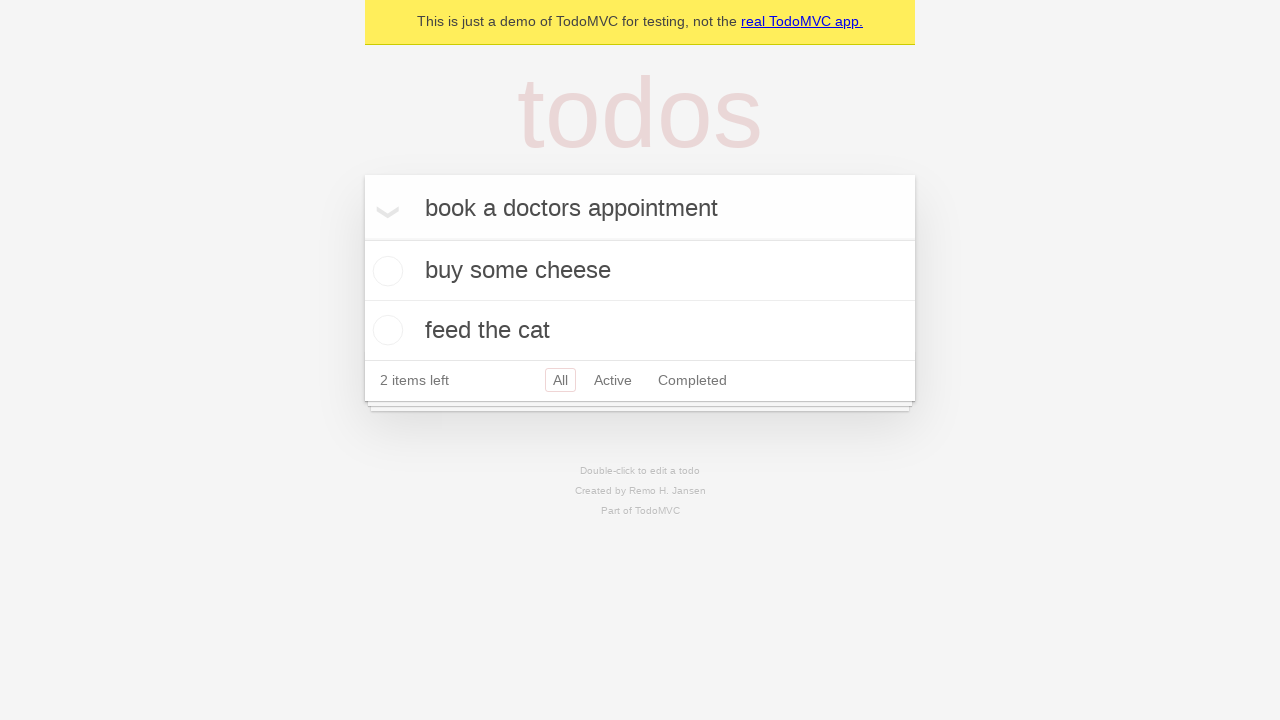

Pressed Enter to create third todo on internal:attr=[placeholder="What needs to be done?"i]
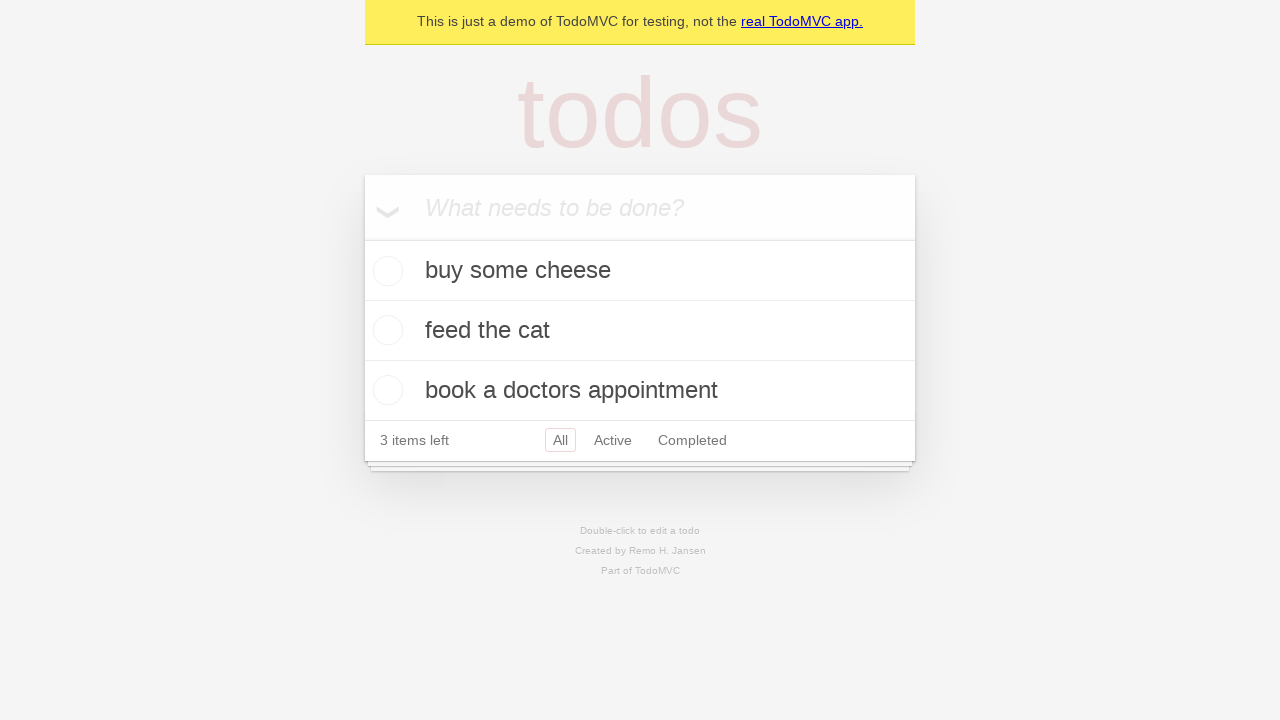

Double-clicked second todo item to enter edit mode at (640, 331) on internal:testid=[data-testid="todo-item"s] >> nth=1
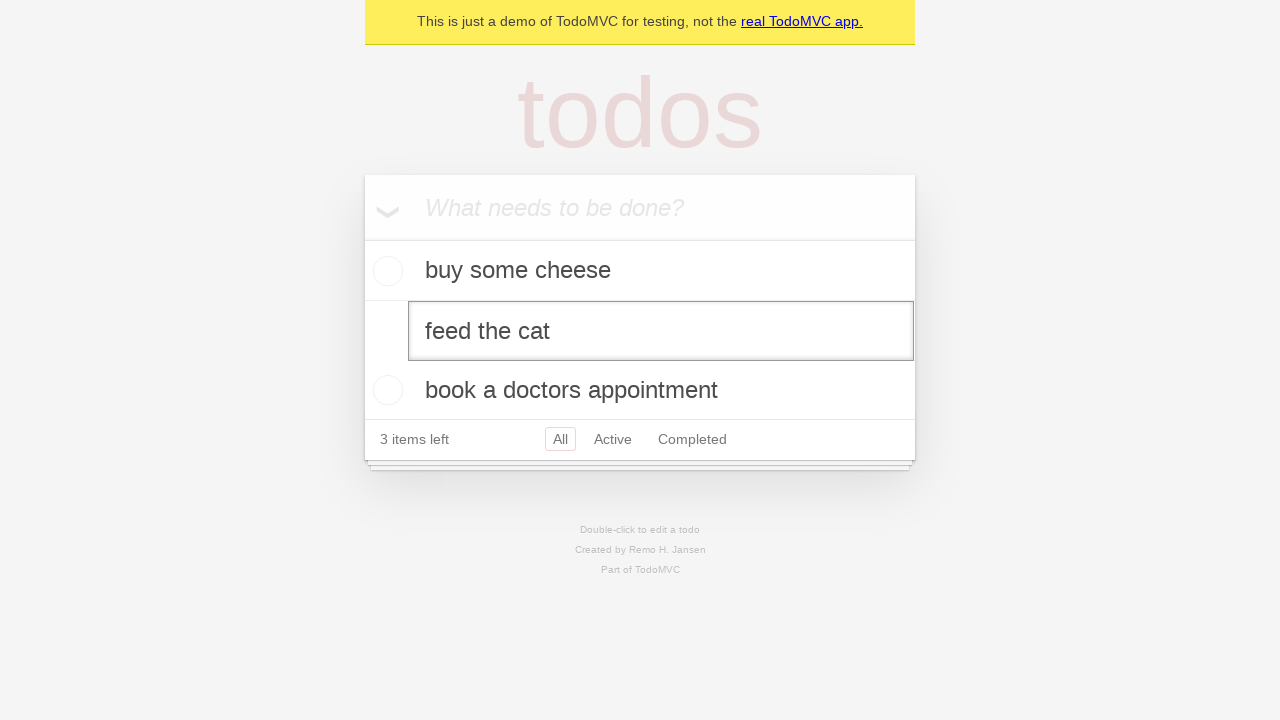

Edit input field appeared for second todo item
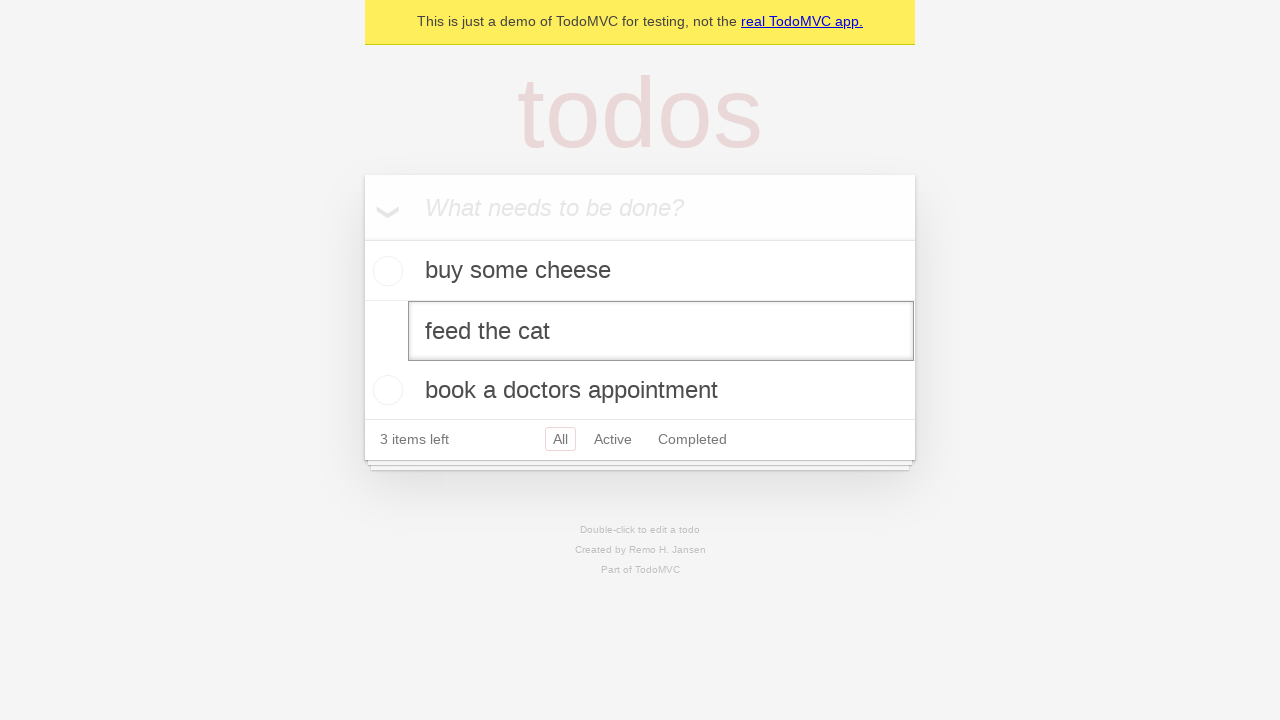

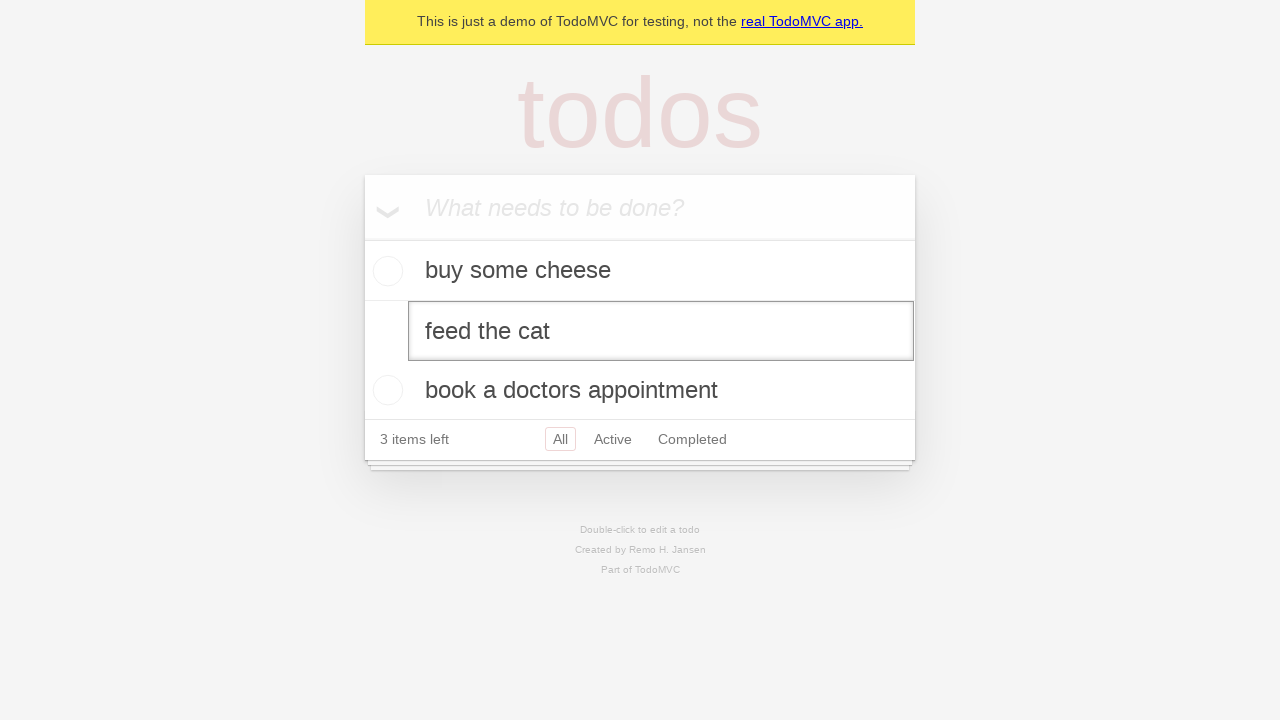